Navigates to an educational article about polymers on Toda Matéria website and scrolls down through the content using page down key presses

Starting URL: https://www.todamateria.com.br/polimeros/

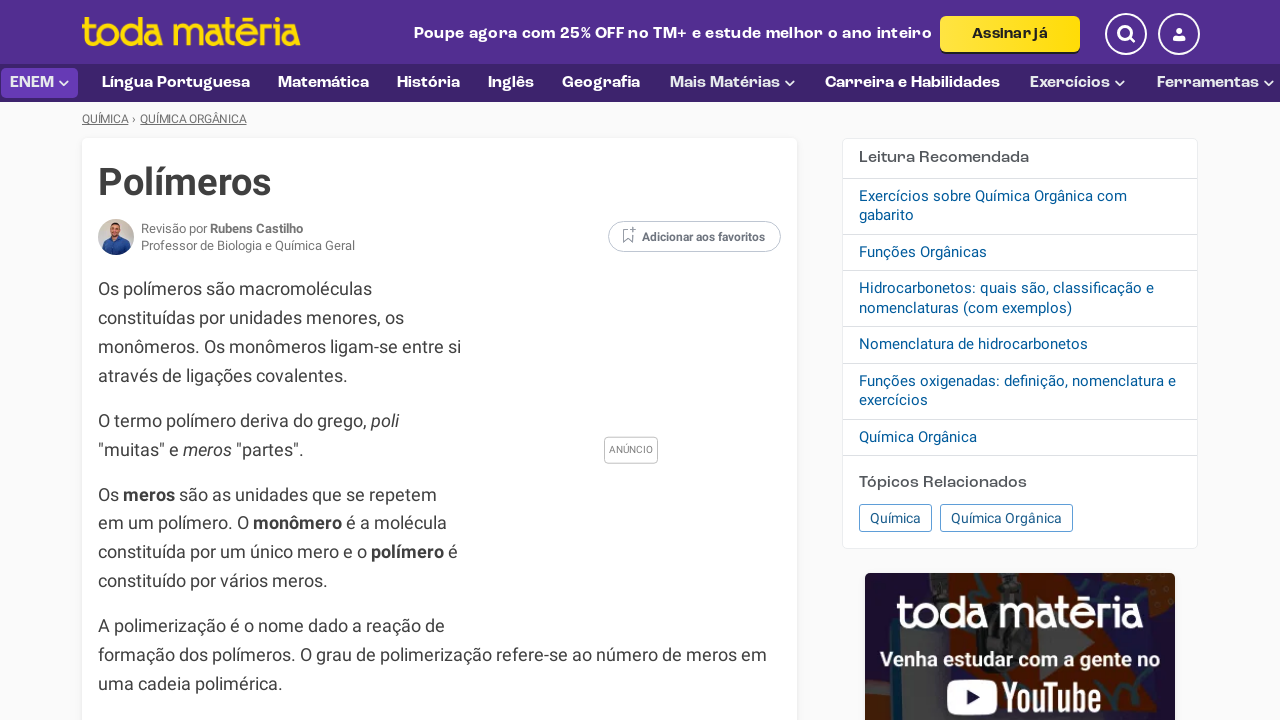

Pressed PageDown to scroll through article content
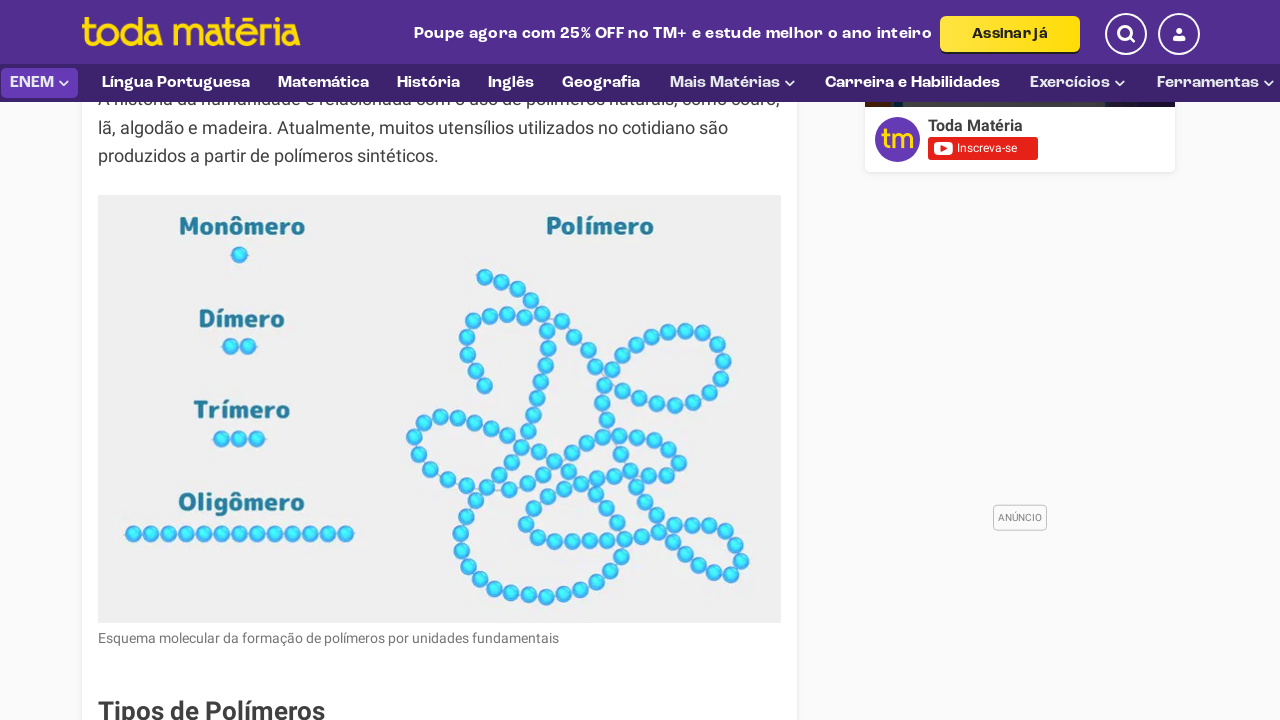

Waited 200ms for content to load after scroll
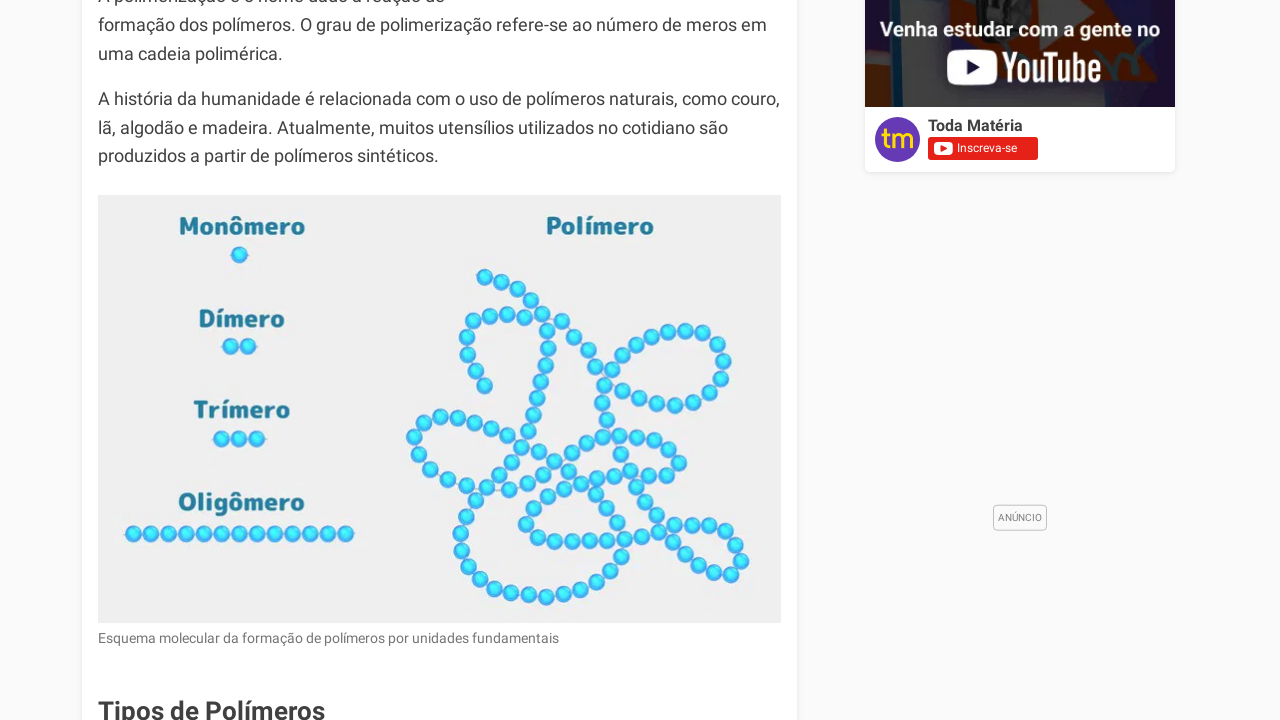

Pressed PageDown to scroll through article content
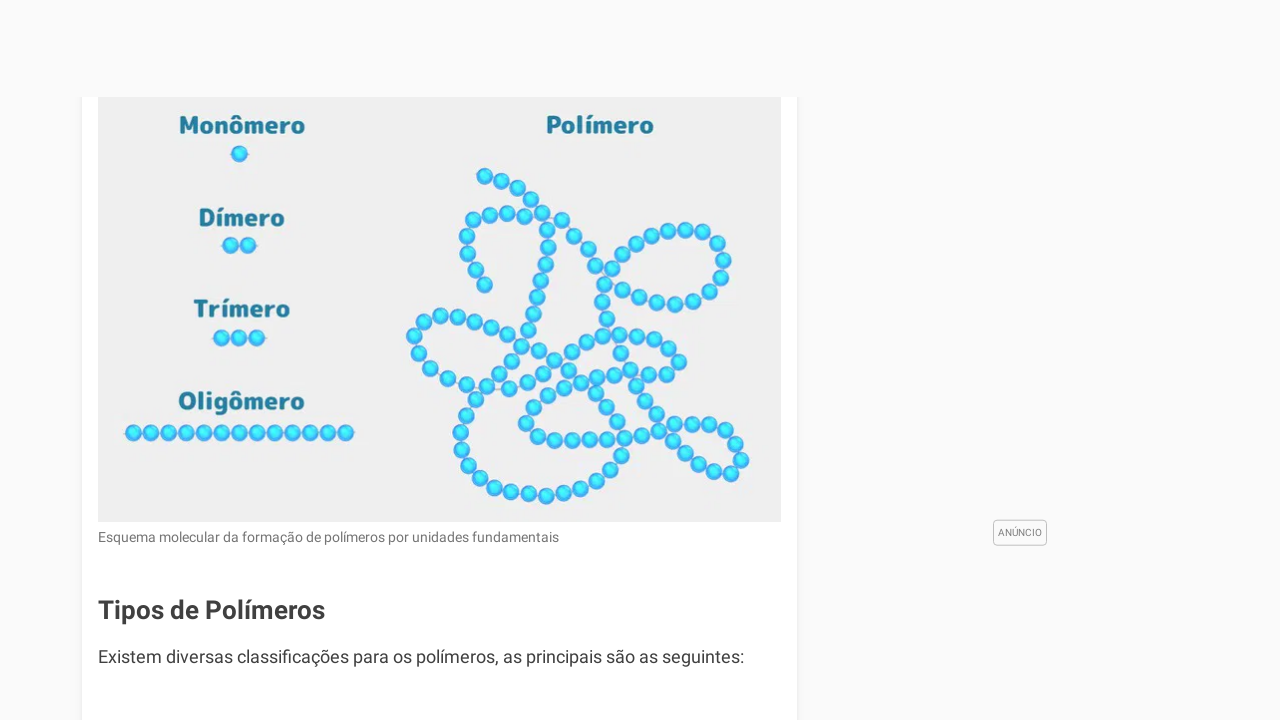

Waited 200ms for content to load after scroll
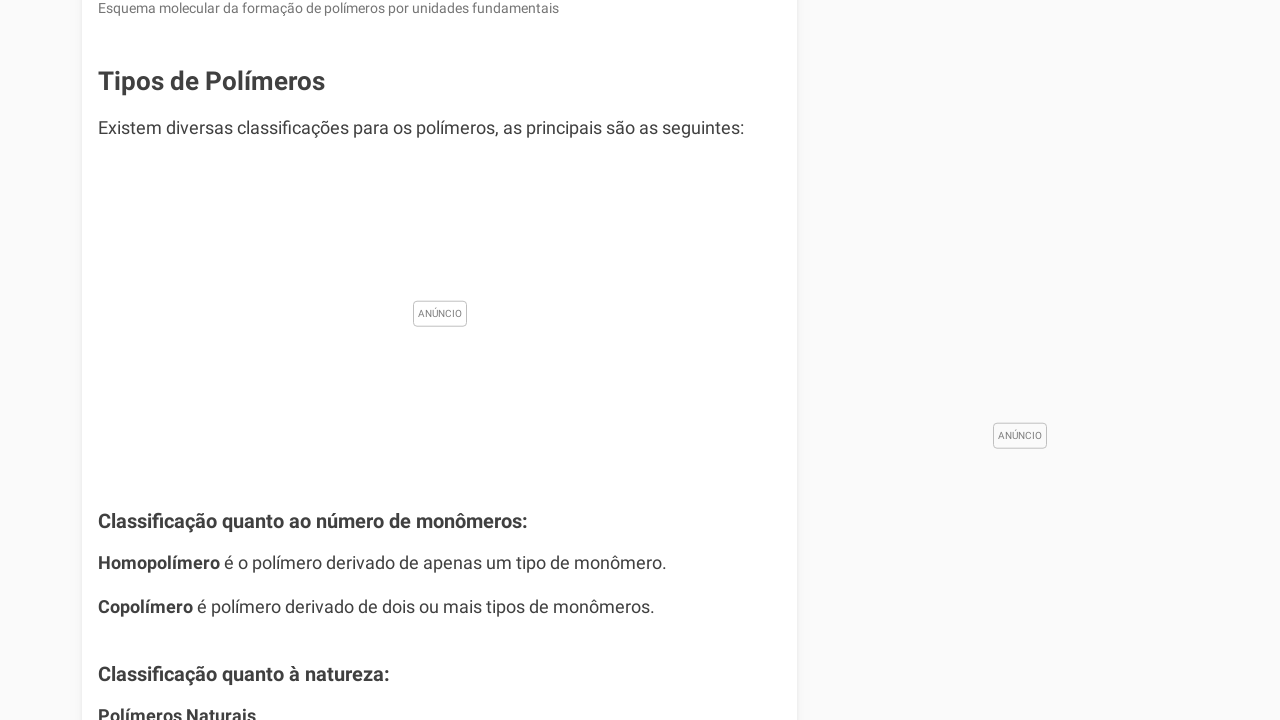

Pressed PageDown to scroll through article content
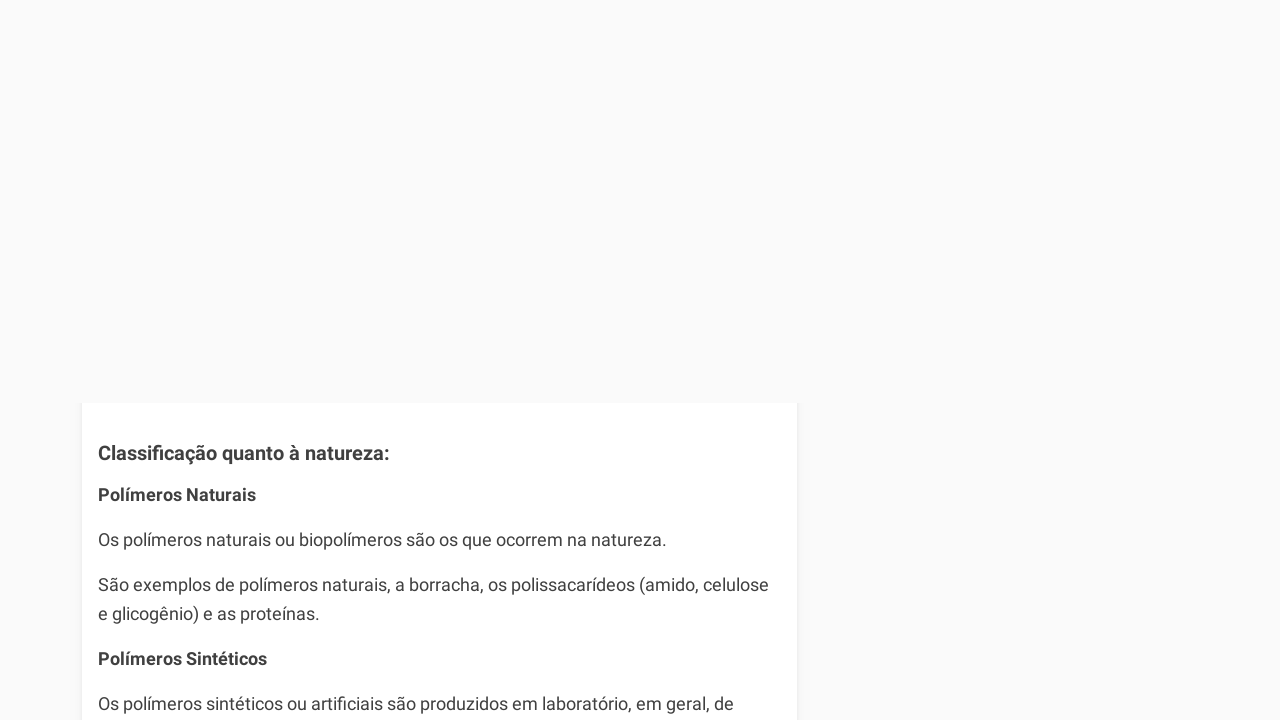

Waited 200ms for content to load after scroll
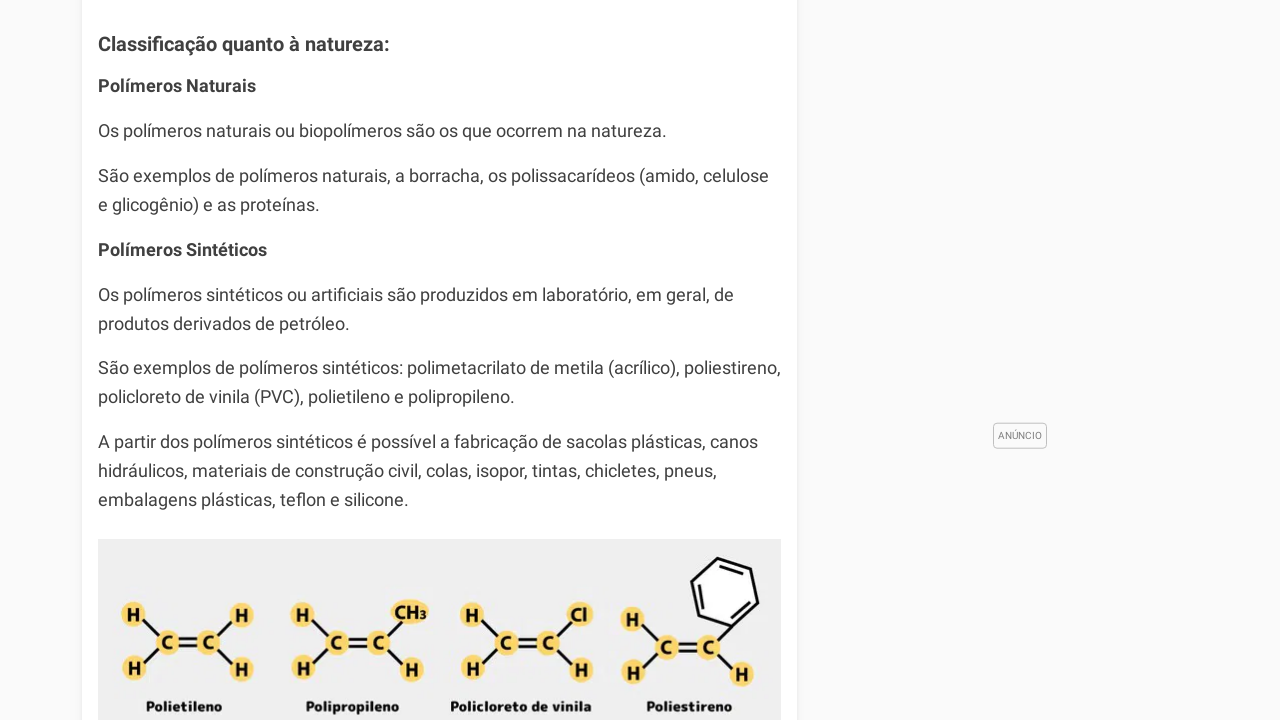

Pressed PageDown to scroll through article content
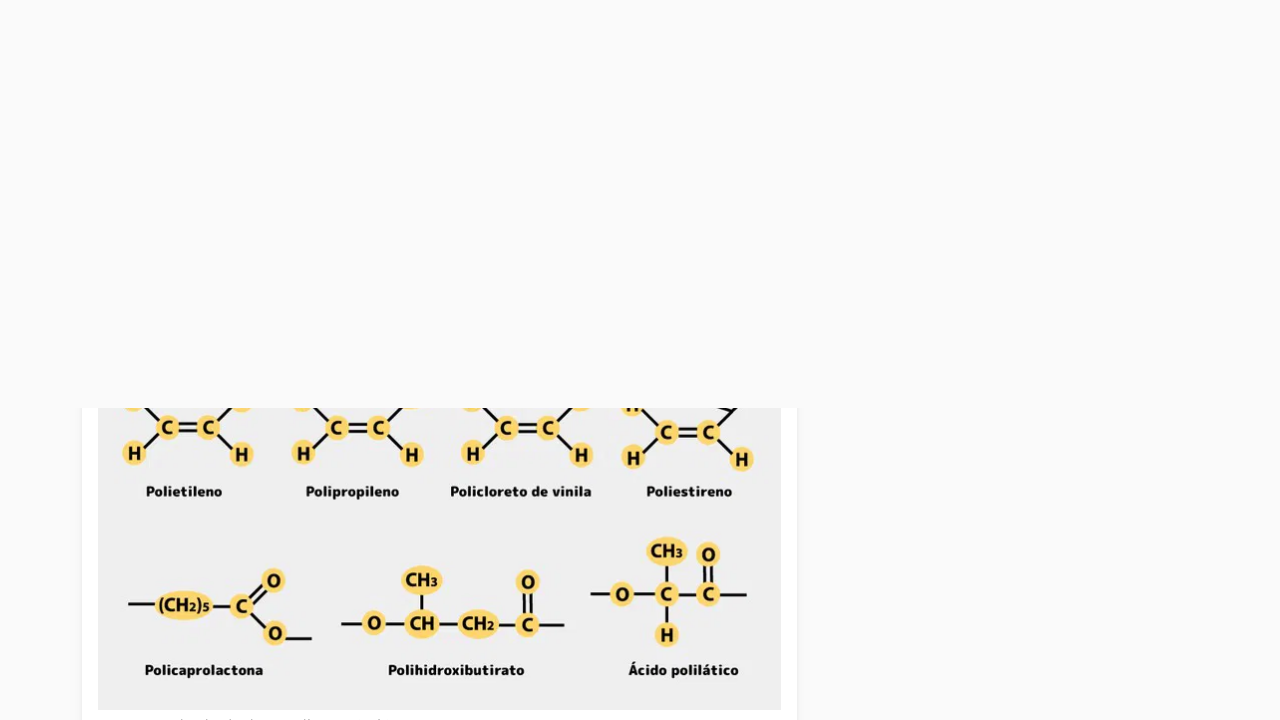

Waited 200ms for content to load after scroll
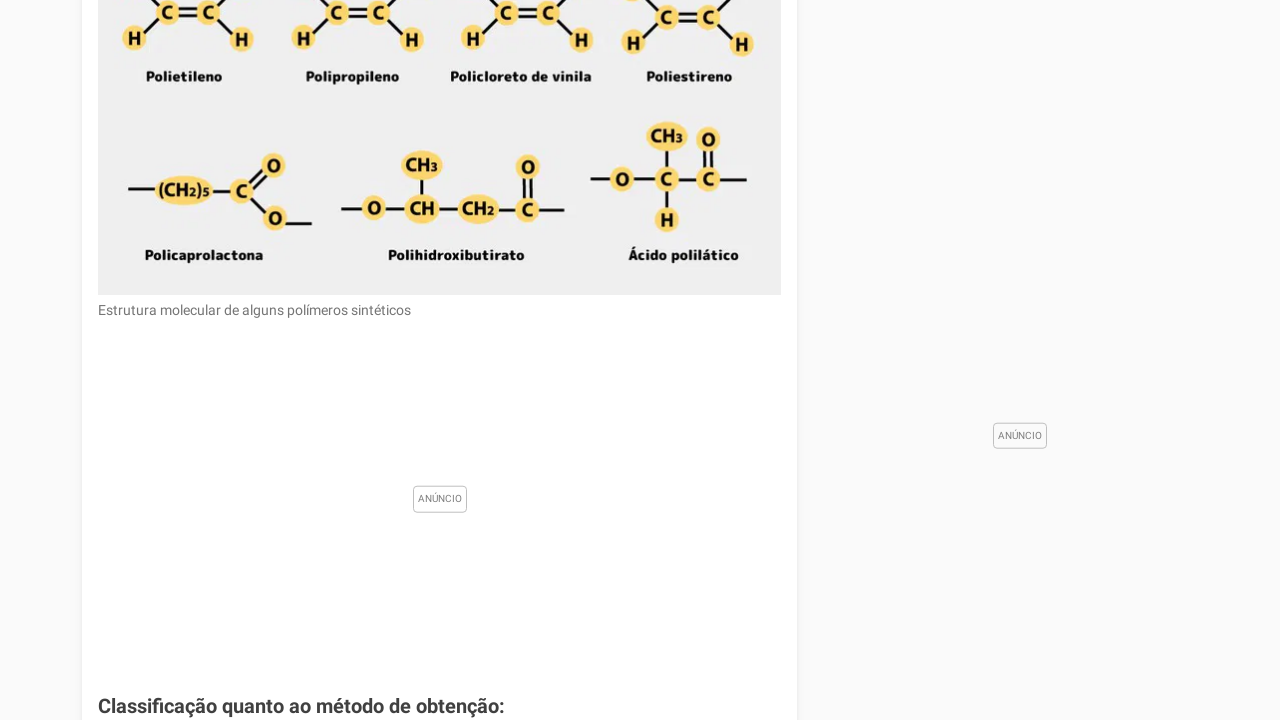

Pressed PageDown to scroll through article content
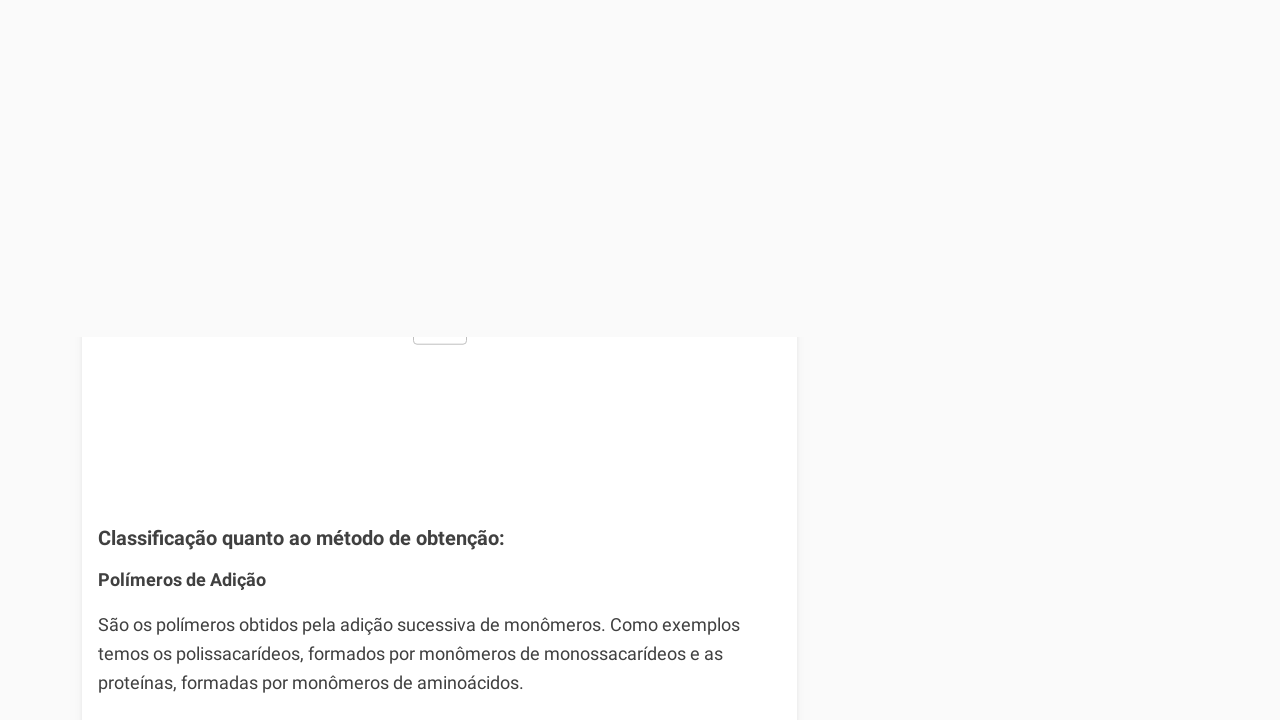

Waited 200ms for content to load after scroll
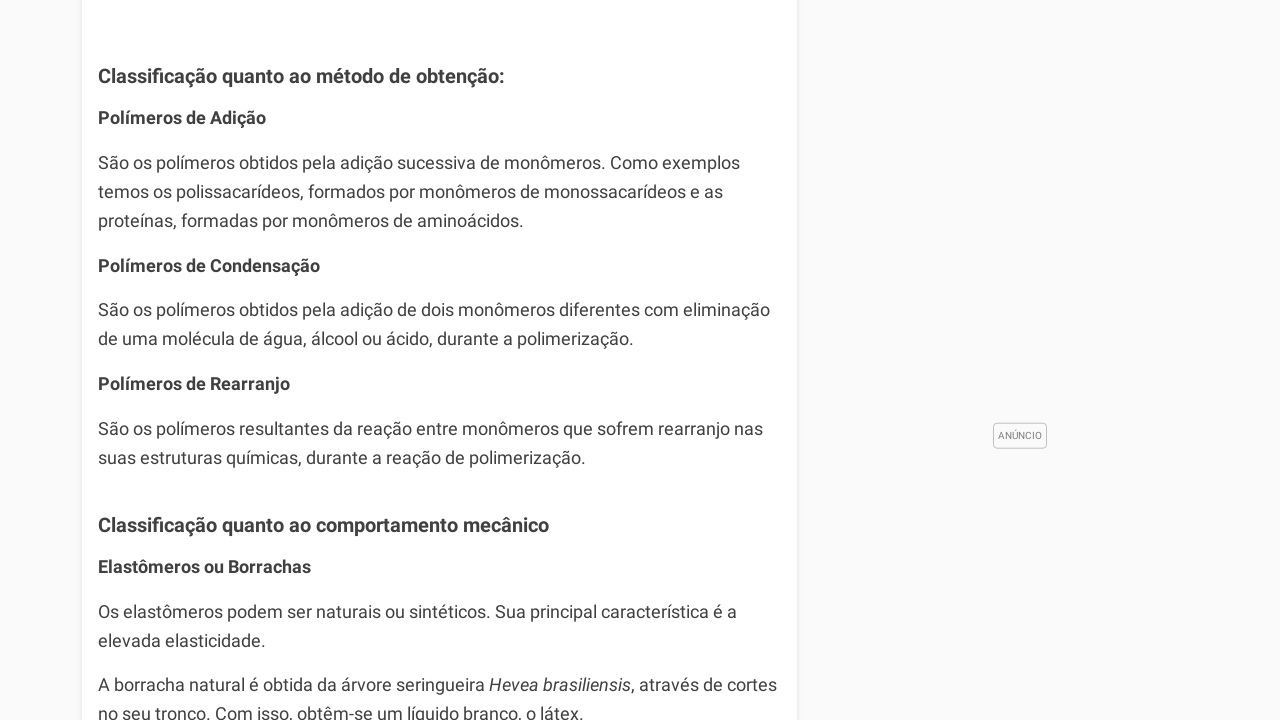

Pressed PageDown to scroll through article content
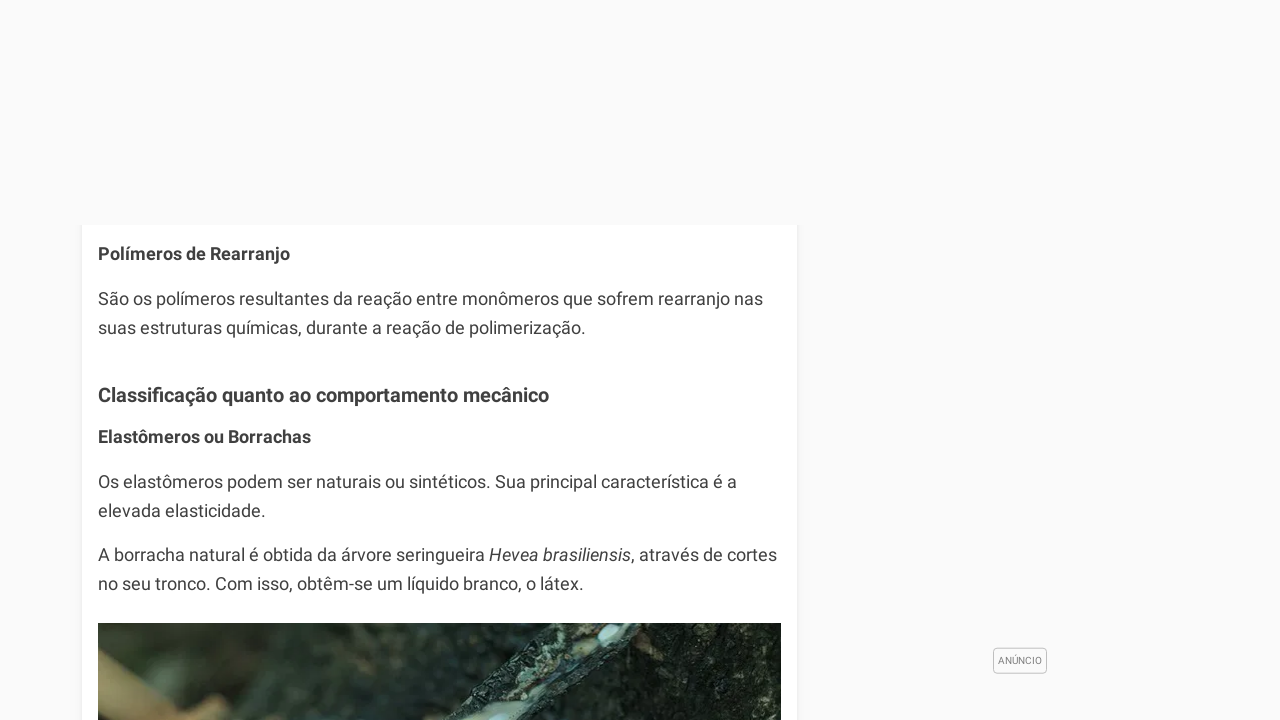

Waited 200ms for content to load after scroll
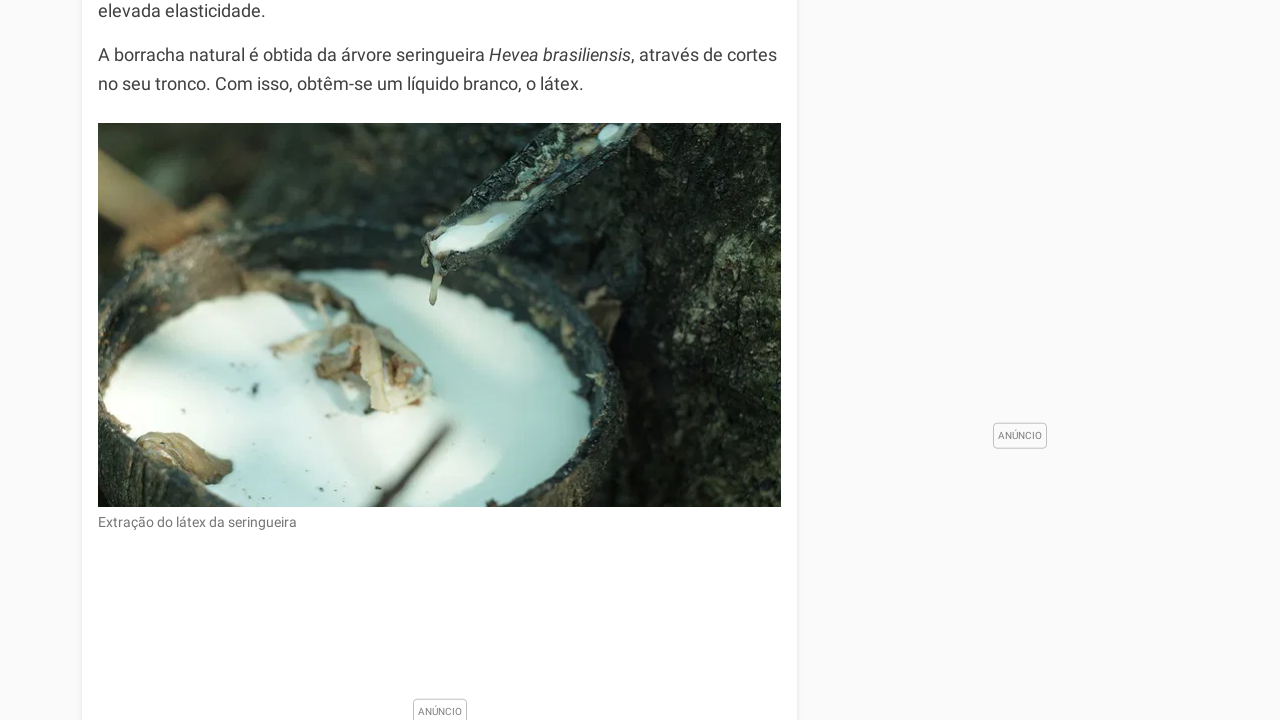

Pressed PageDown to scroll through article content
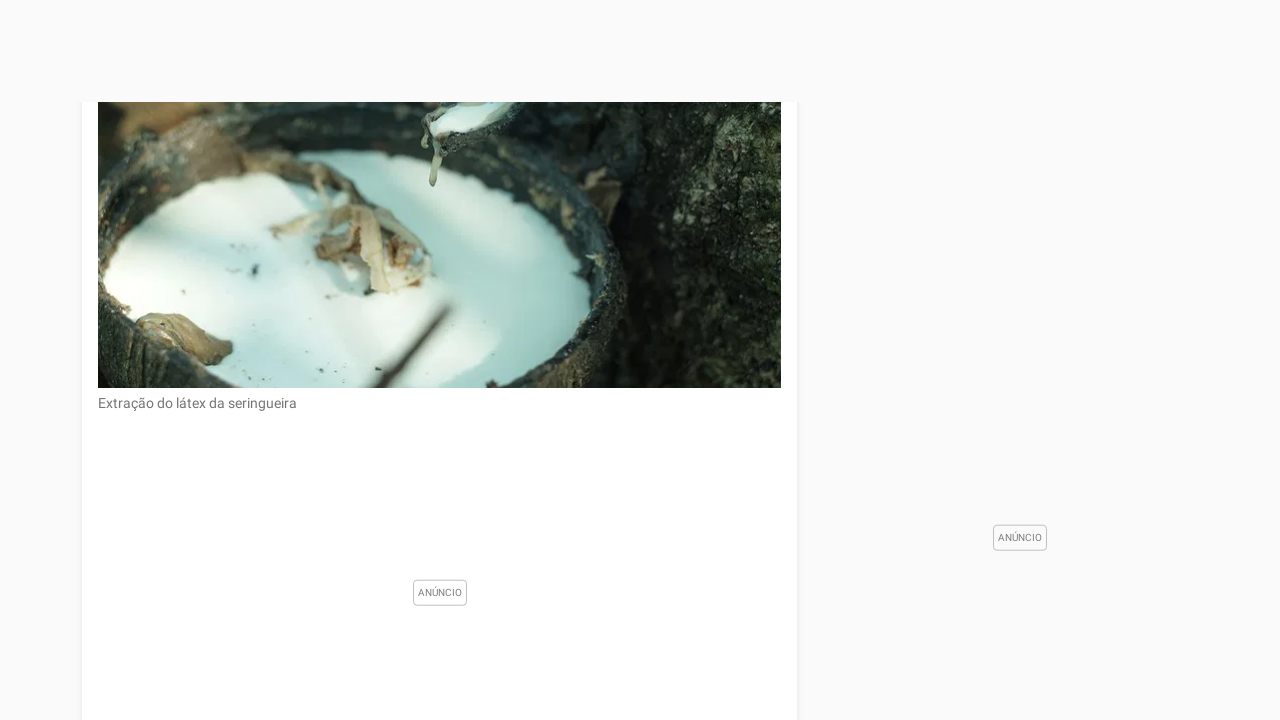

Waited 200ms for content to load after scroll
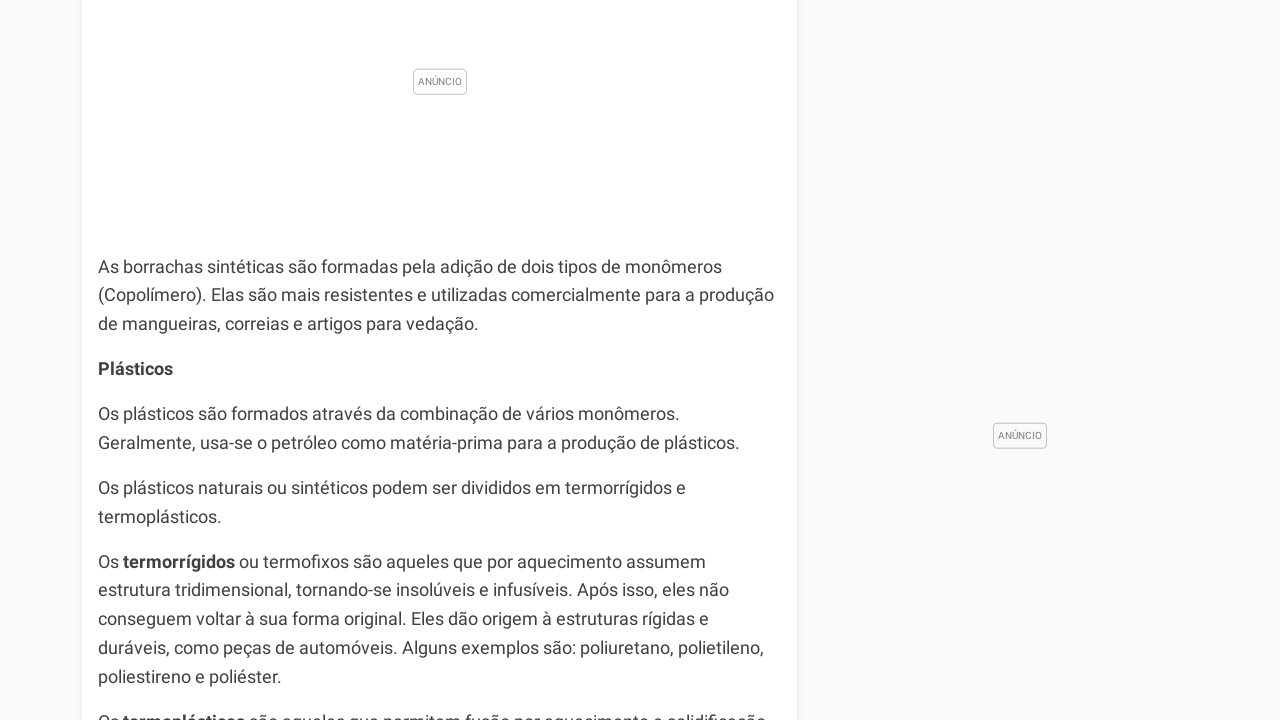

Pressed PageDown to scroll through article content
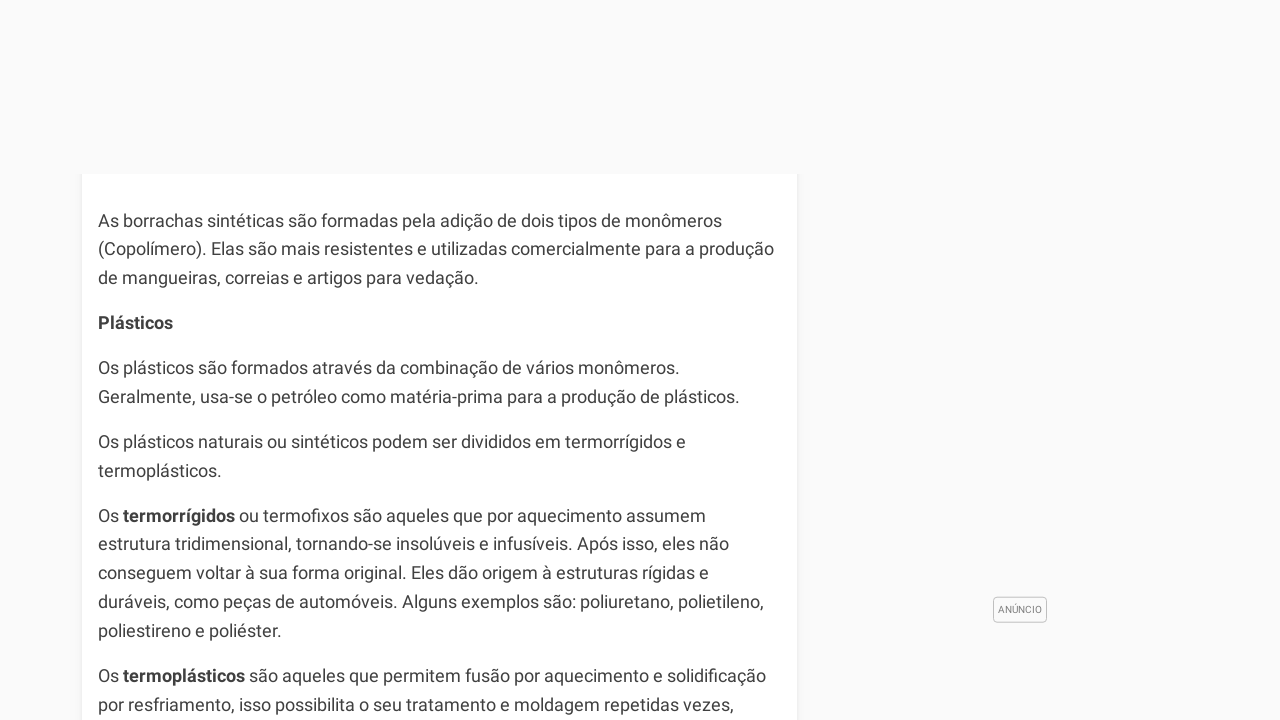

Waited 200ms for content to load after scroll
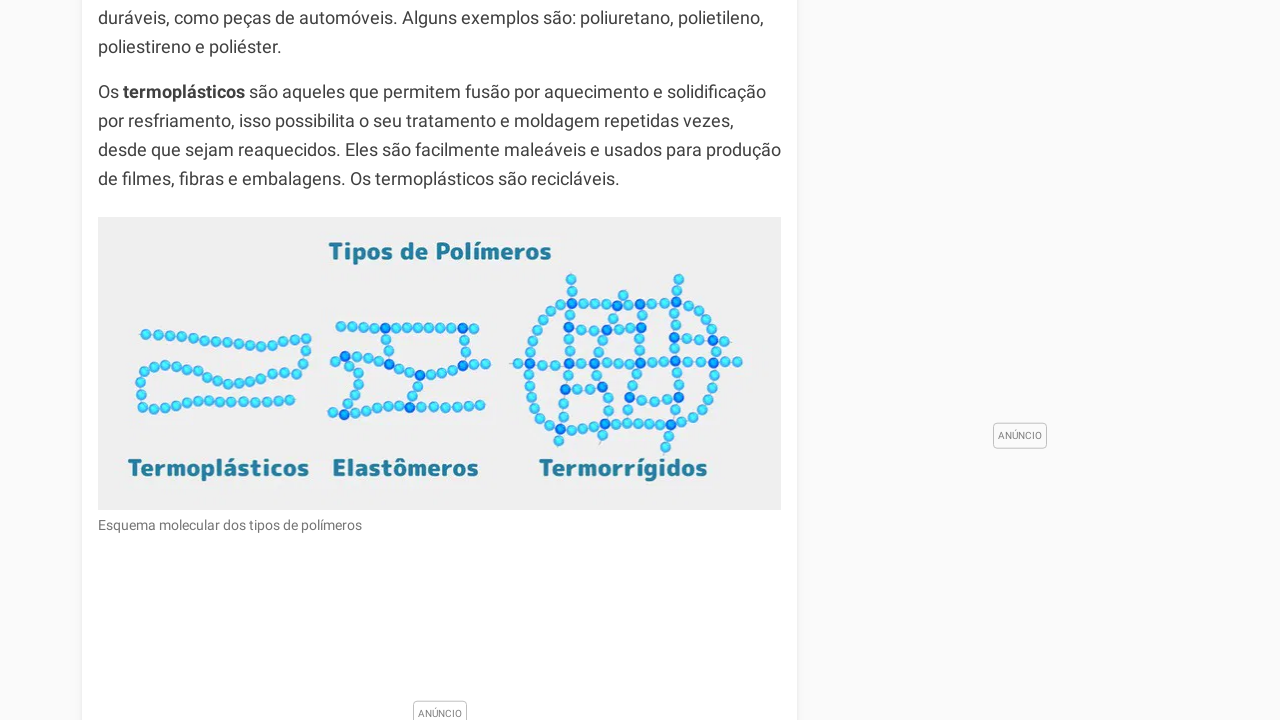

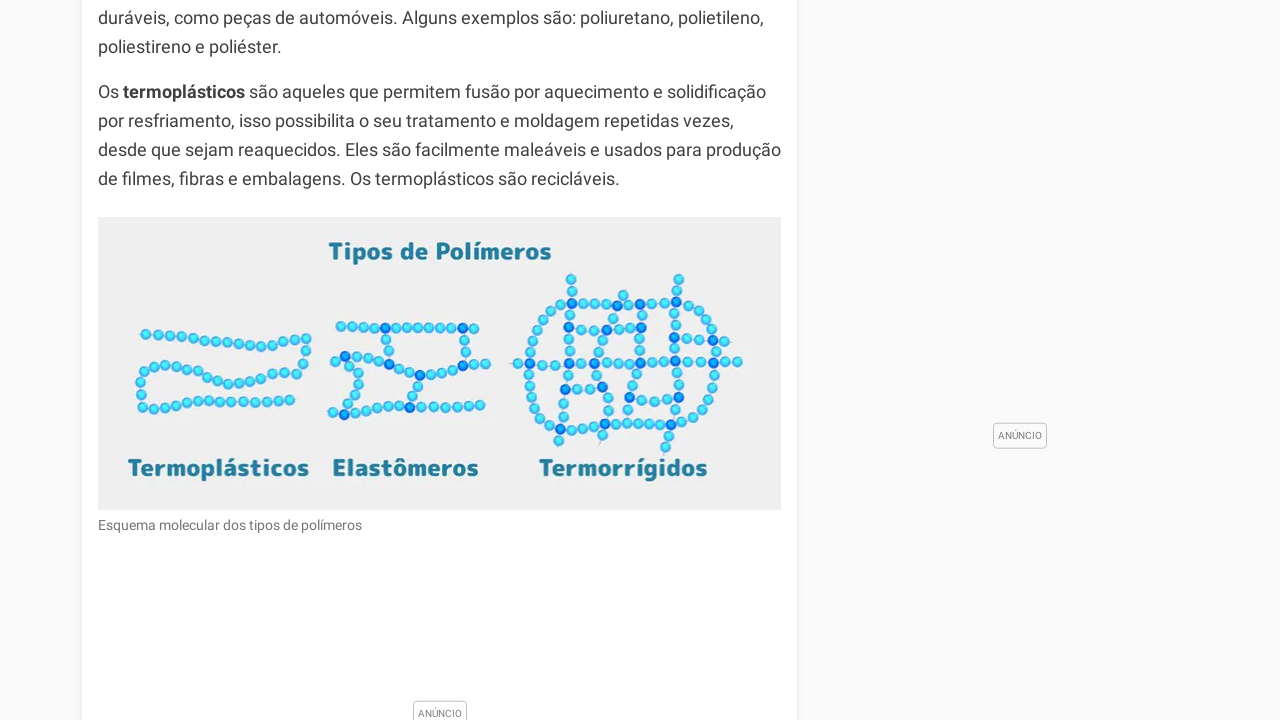